Tests that links to assets.serlo.org are not rewritten by clicking on a PDF link and verifying no error page is shown.

Starting URL: https://serlo.org/transparenz

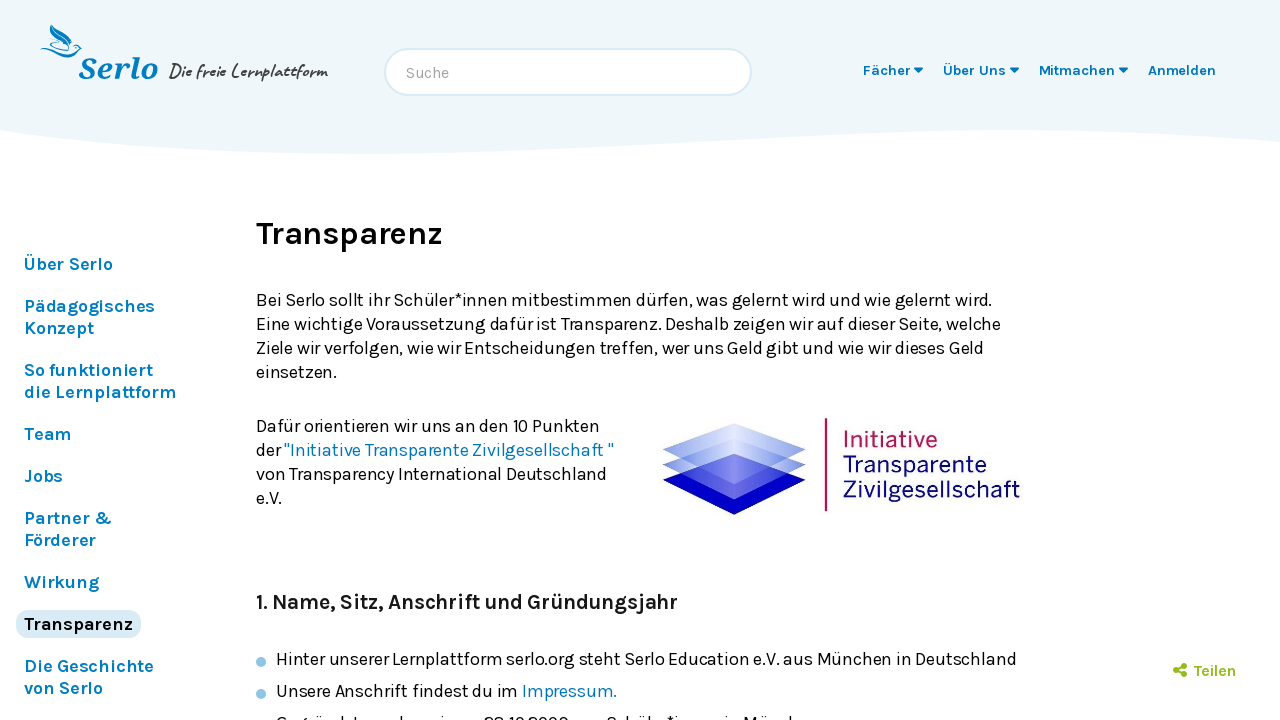

Clicked on the Serlo Education Jahresbericht 2010 PDF link at (414, 361) on text=Serlo Education Jahresbericht 2010
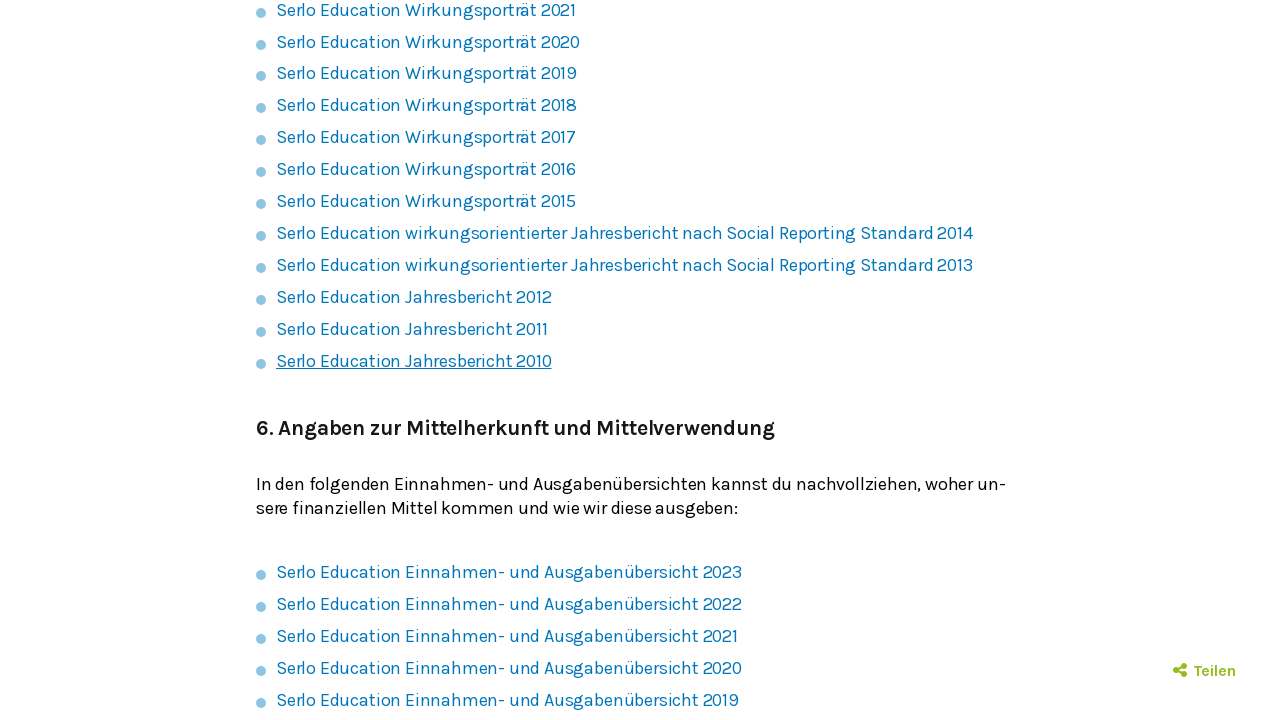

Waited 2 seconds to allow PDF link to load
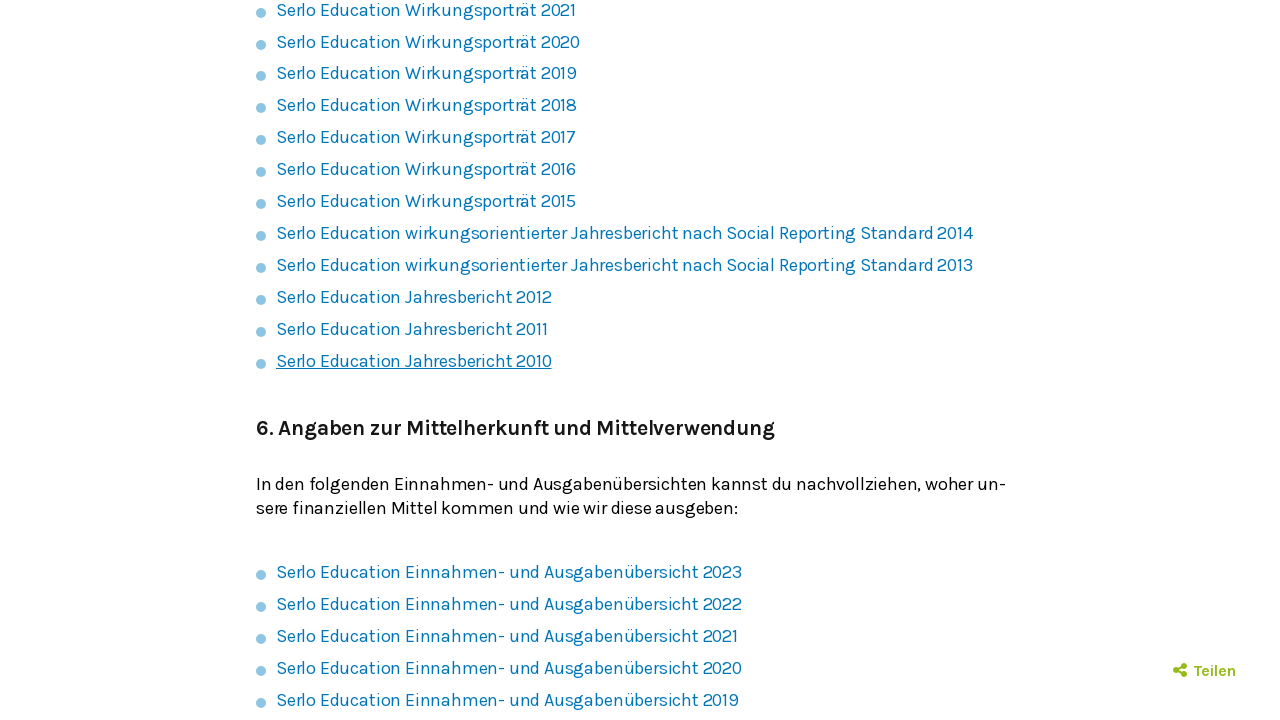

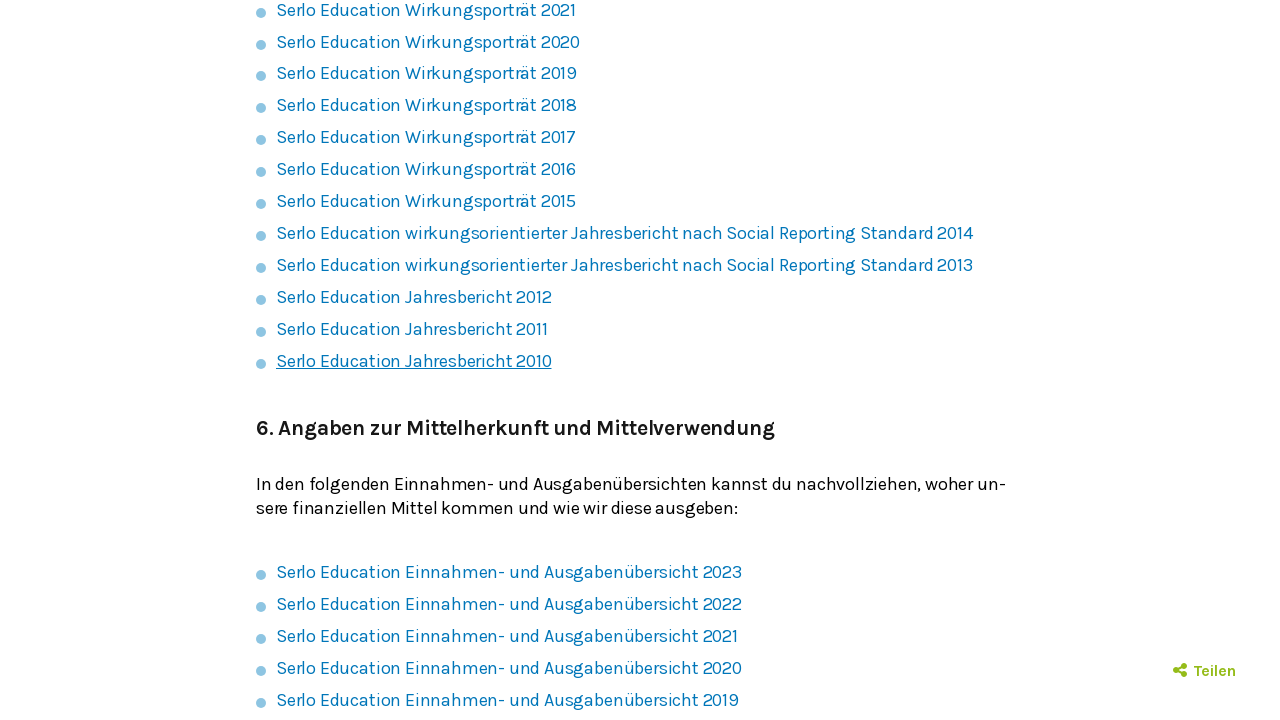